Tests radio button functionality by clicking Honda and then BMW radio buttons

Starting URL: https://www.letskodeit.com/practice

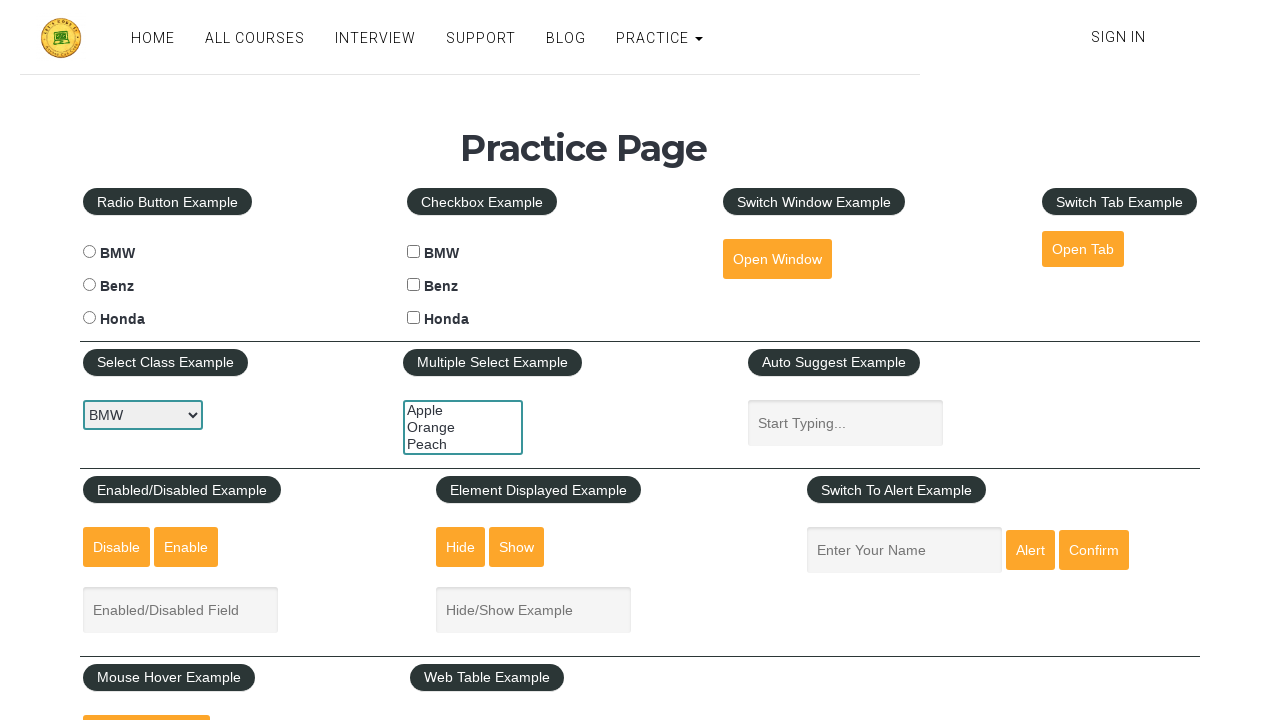

Clicked Honda radio button at (89, 318) on input[type='radio'][value='honda']
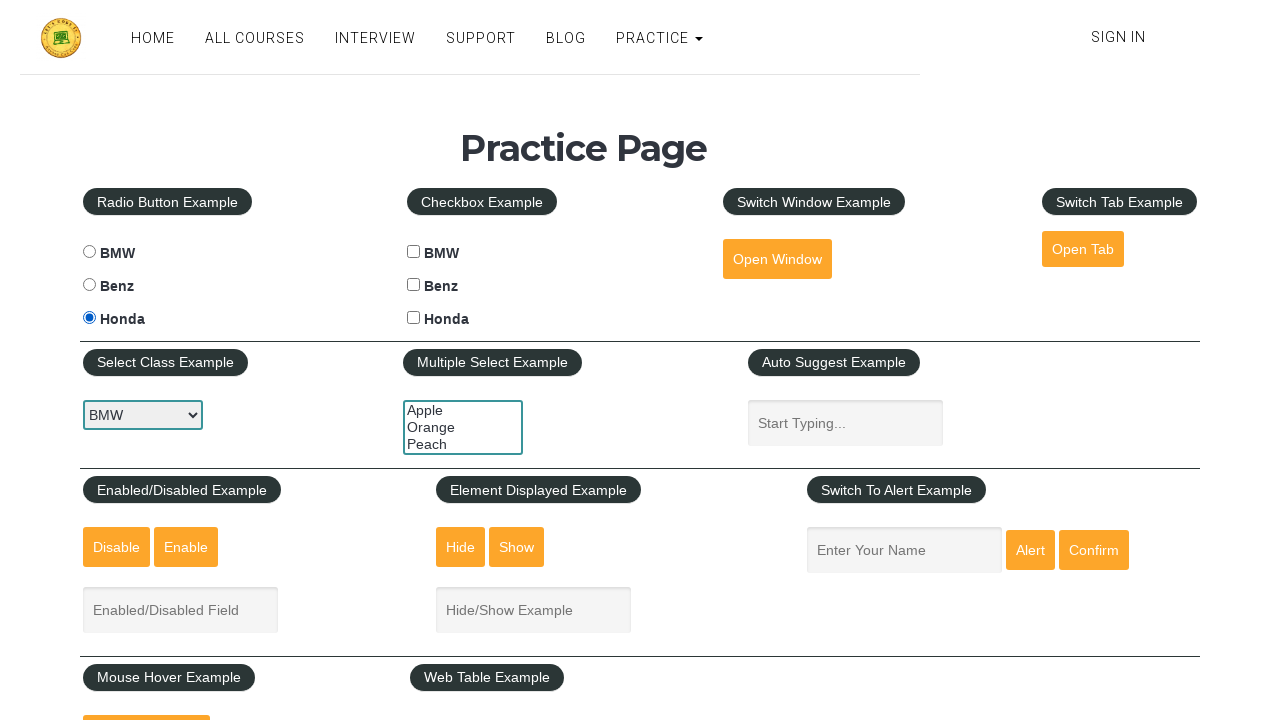

Clicked BMW radio button at (89, 252) on input[type='radio'][value='bmw']
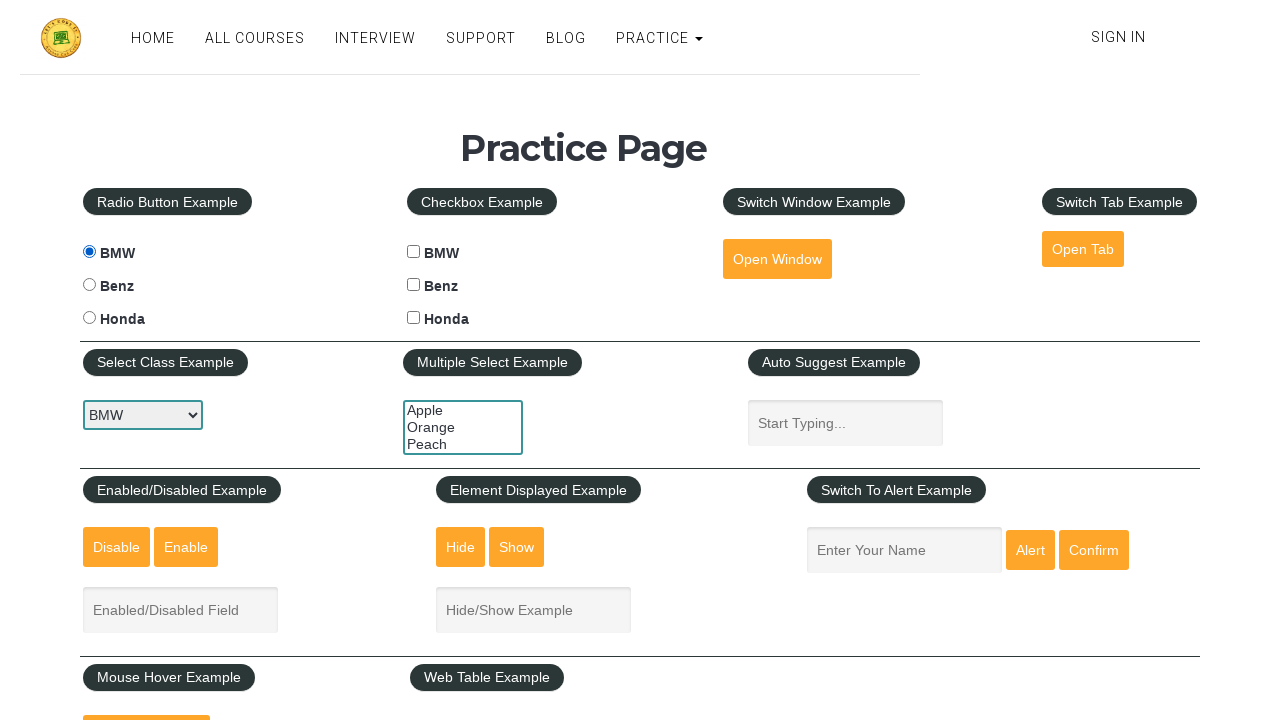

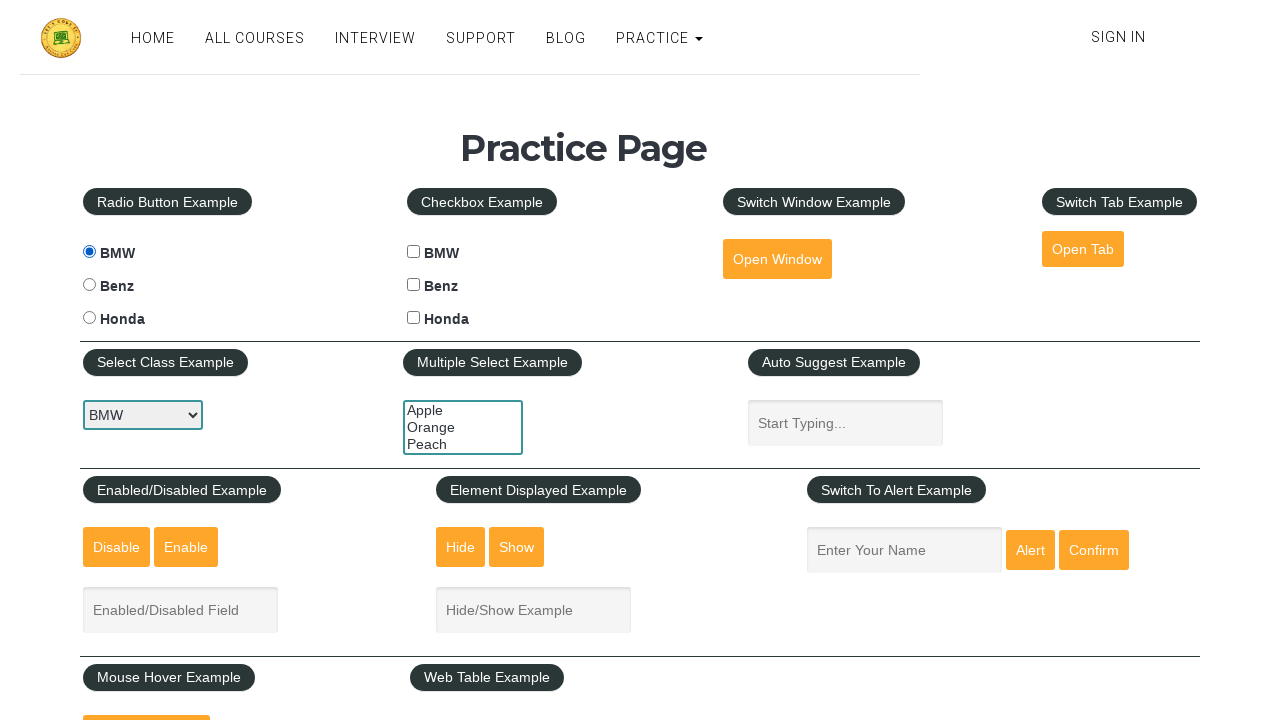